Tests the Previous button functionality in the Laptops section by first navigating to Laptops category and then clicking the Previous button.

Starting URL: https://www.demoblaze.com/index.html

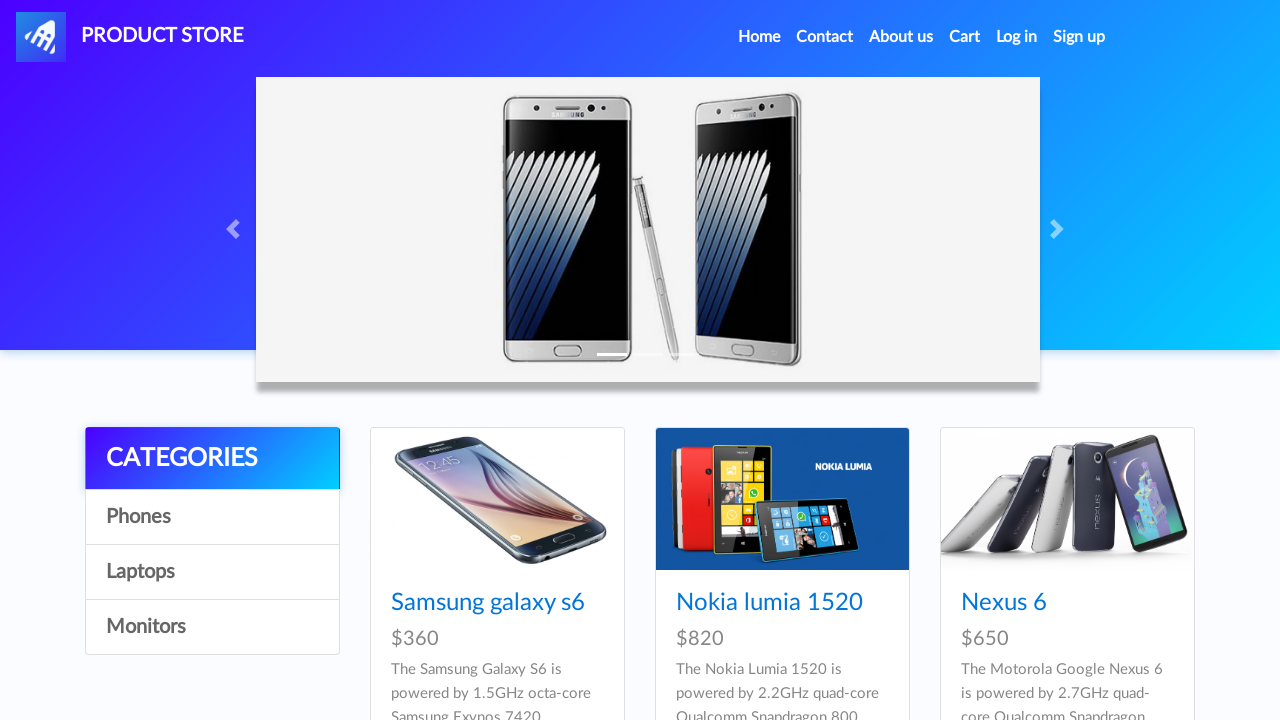

Clicked Laptops category link in the sidebar at (212, 572) on xpath=/html/body/div[5]/div/div[1]/div/a[3]
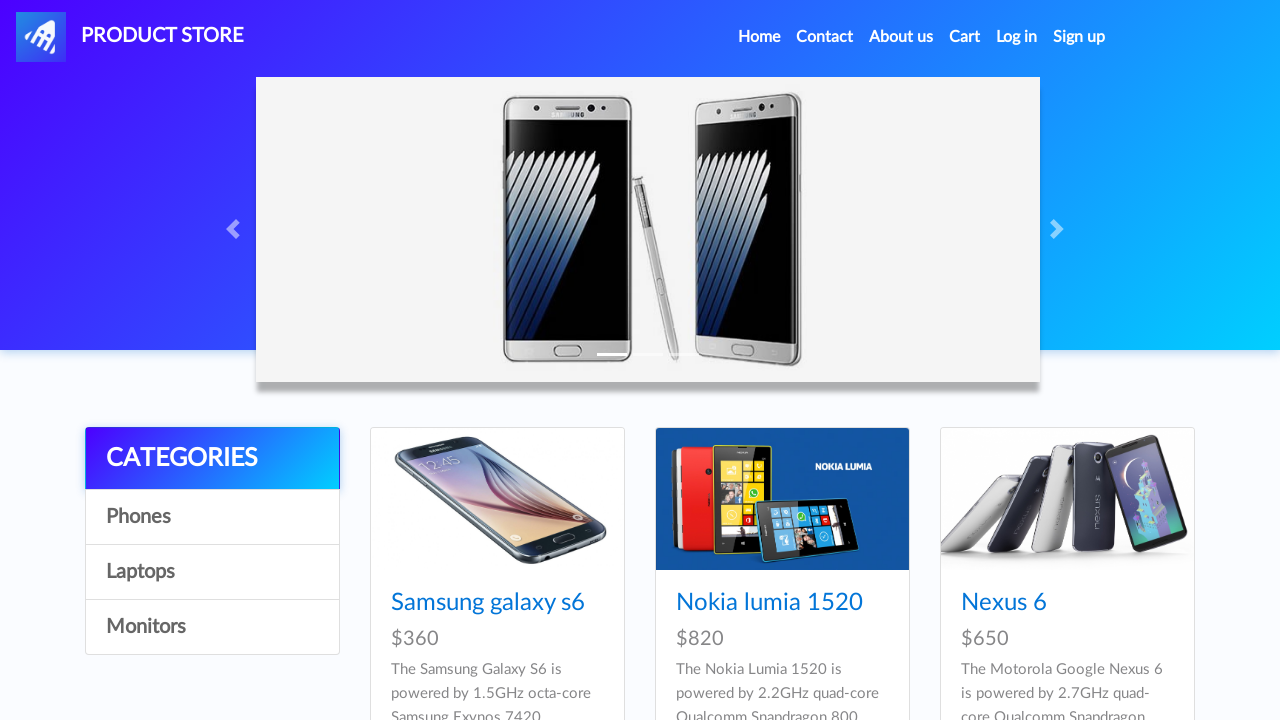

Waited for laptops category to load
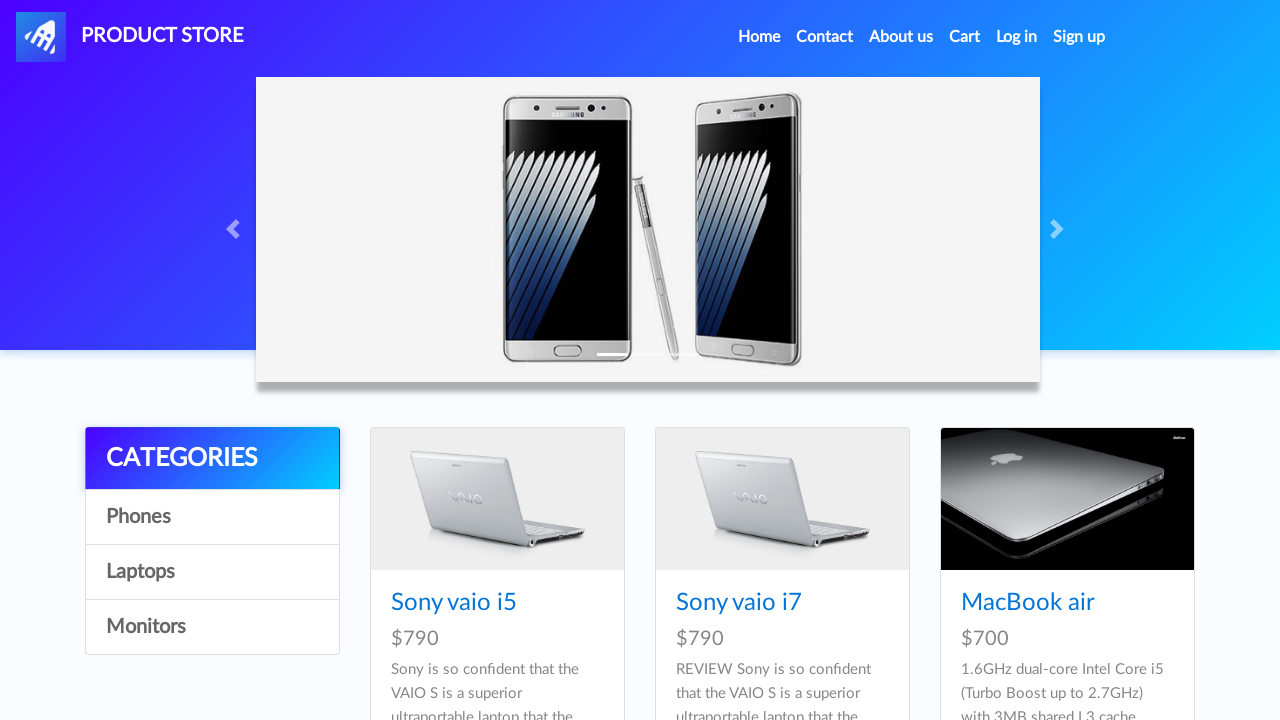

Clicked the Previous button at (1097, 386) on #prev2
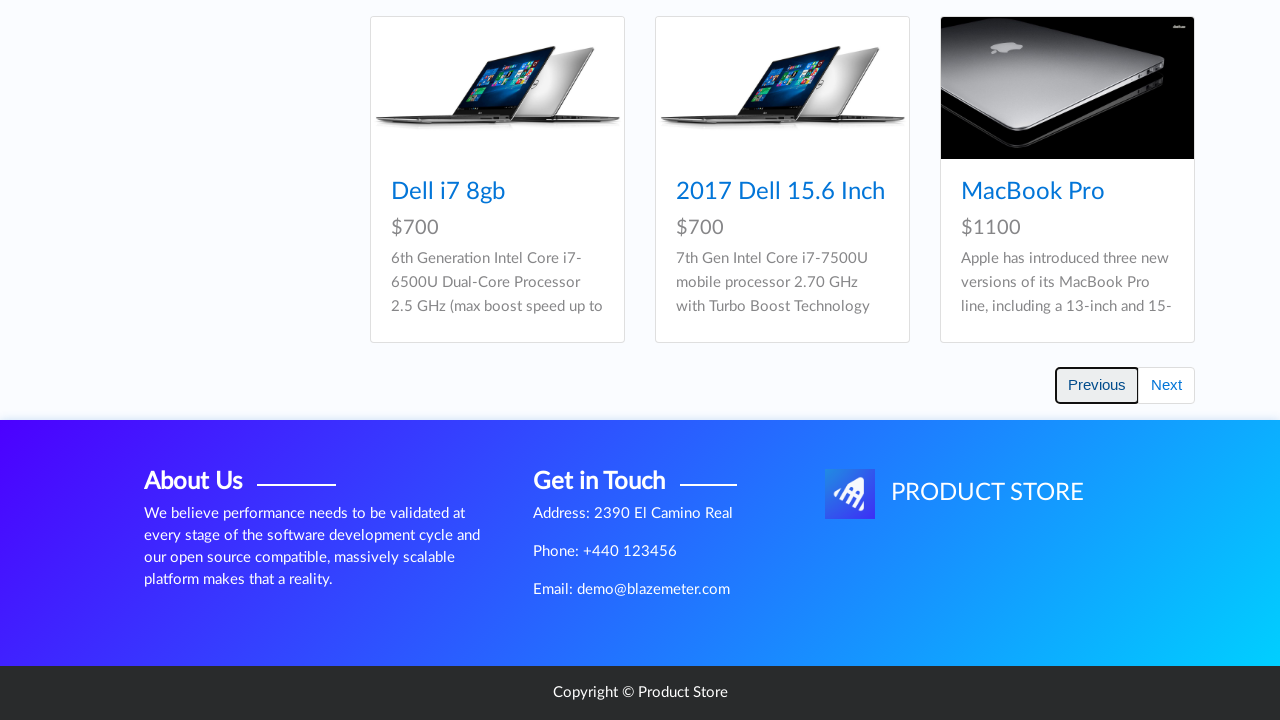

Waited for the page to update after clicking Previous
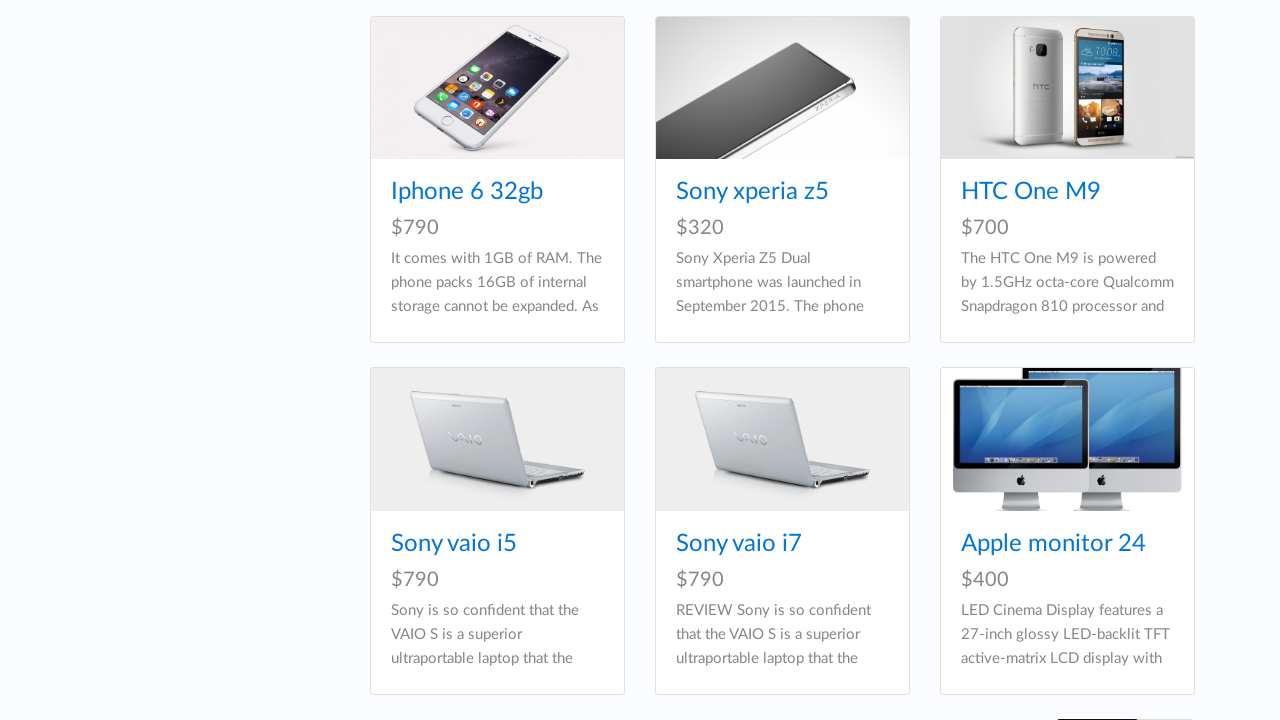

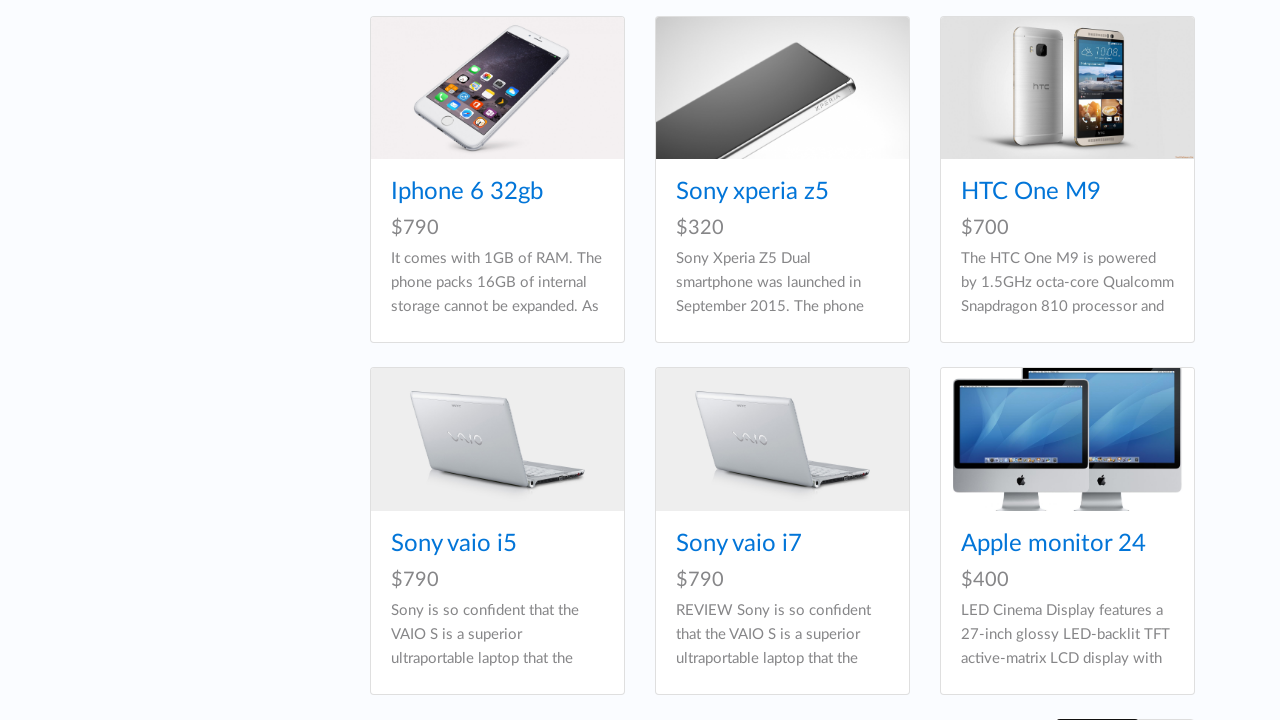